Simple navigation test that opens the Rahul Shetty Academy client page and verifies it loads

Starting URL: https://rahulshettyacademy.com/client

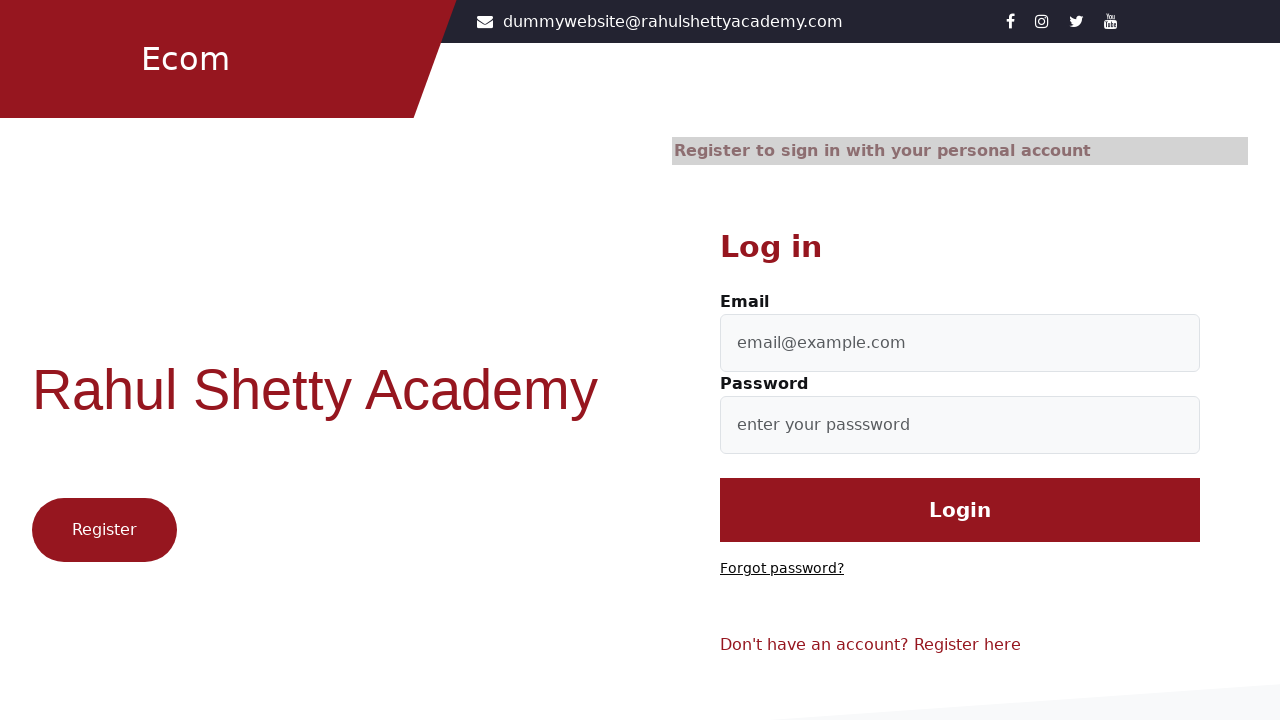

Waited for page to reach networkidle state
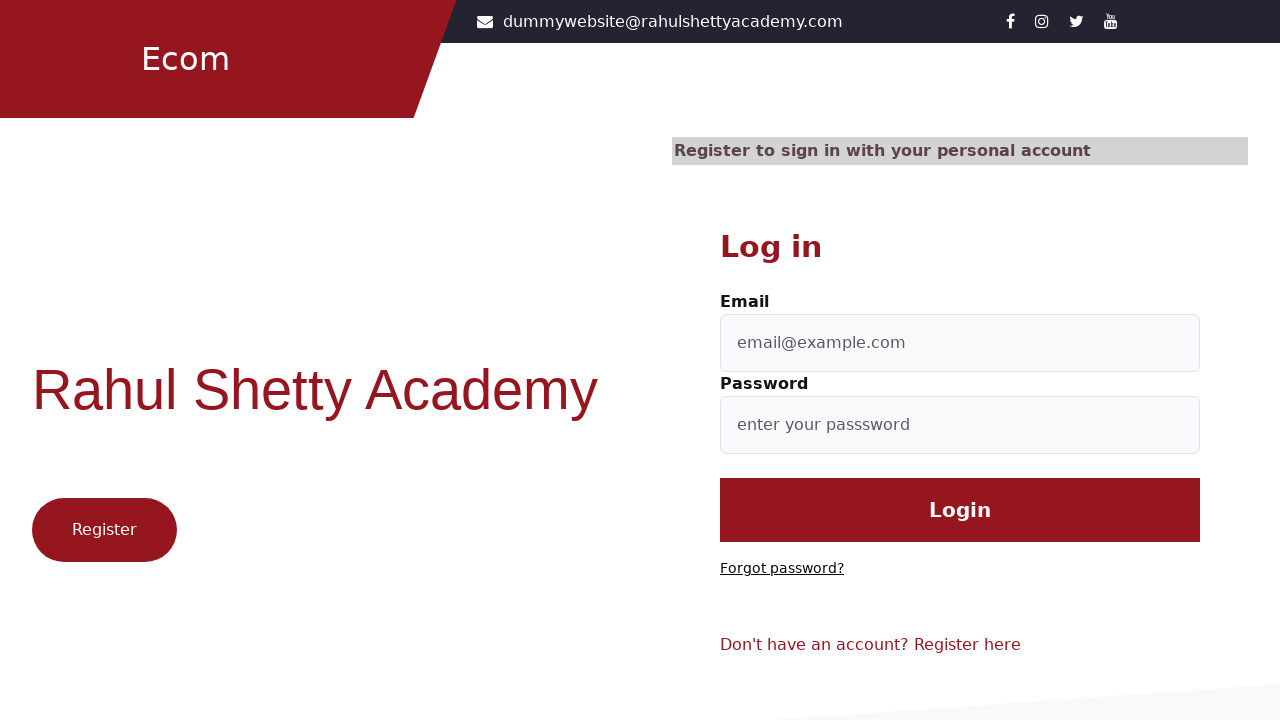

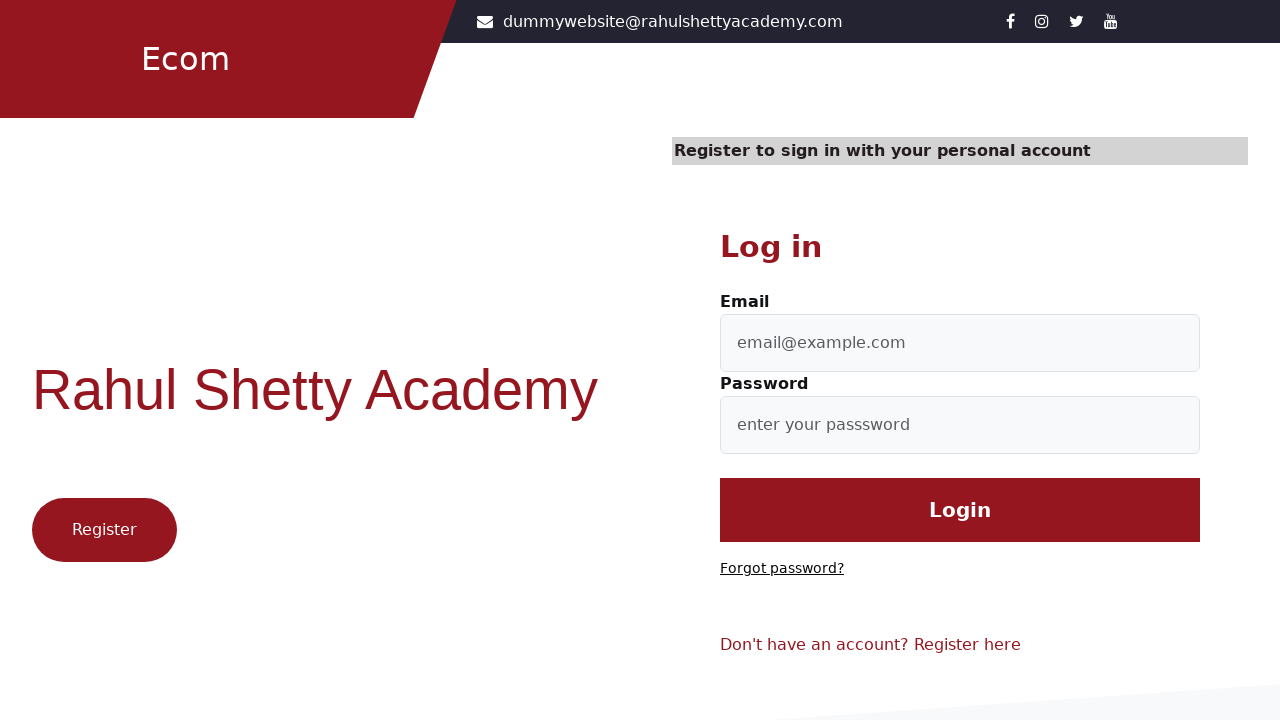